Tests browser tab management by clicking buttons to open new tabs, switching between tabs, and verifying page content across multiple windows.

Starting URL: https://training-support.net/webelements/tabs

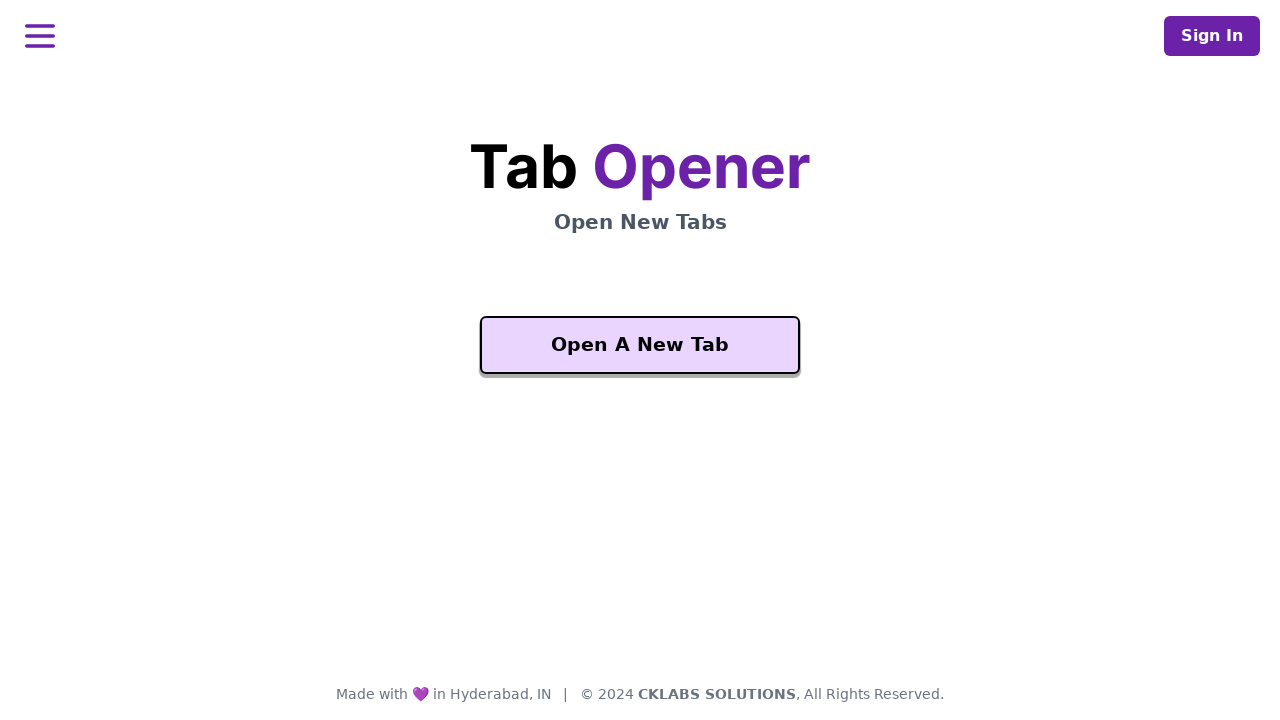

Waited for 'Open A New Tab' button to be visible
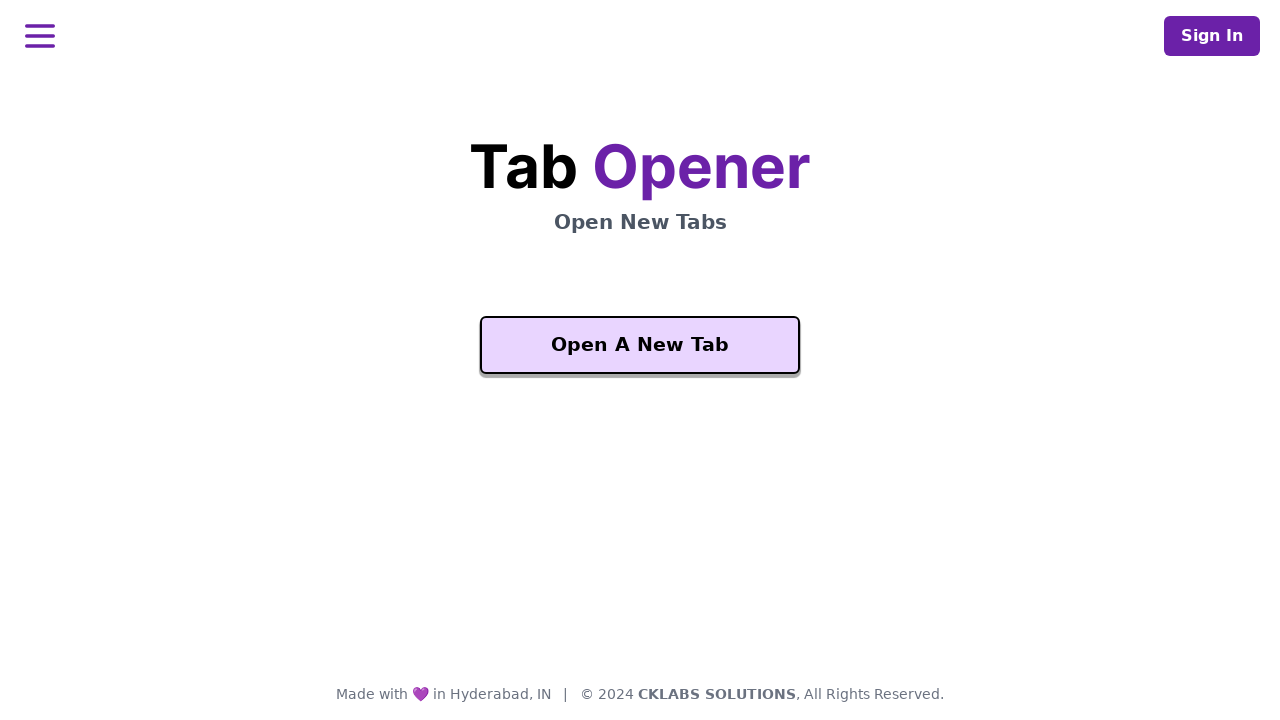

Clicked 'Open A New Tab' button to open new tab at (640, 345) on xpath=//button[text()='Open A New Tab']
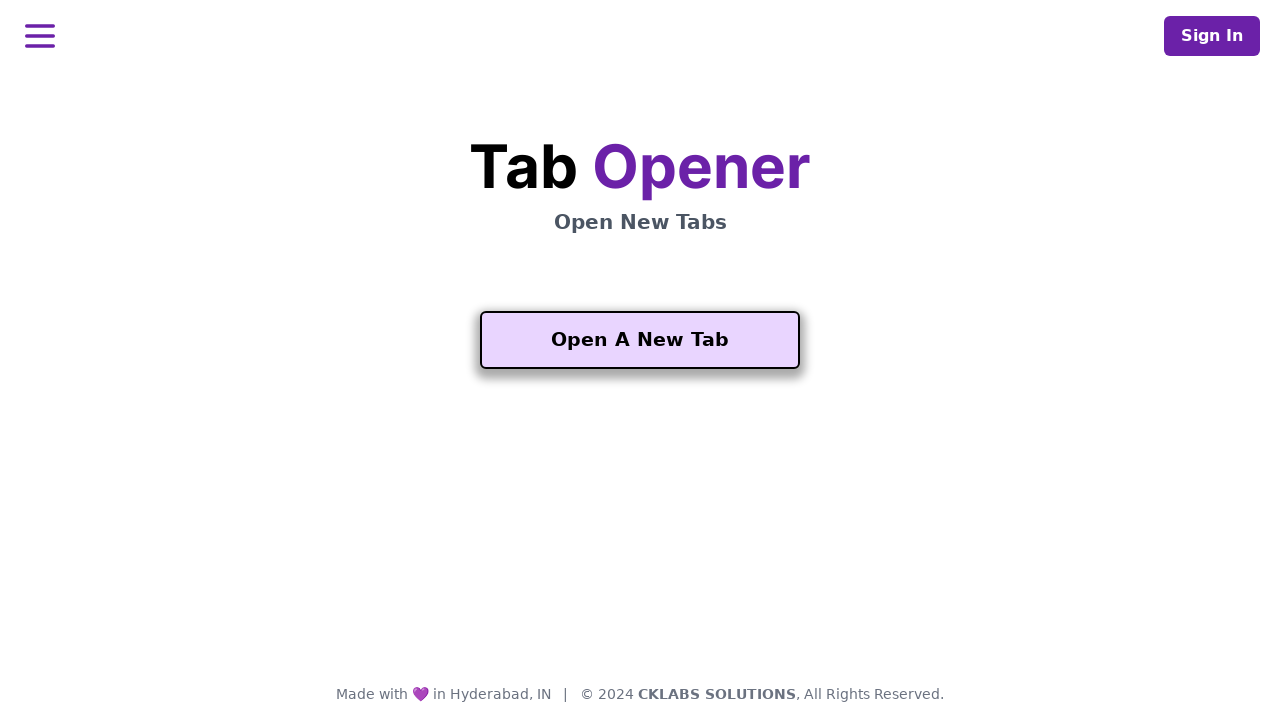

New tab loaded successfully
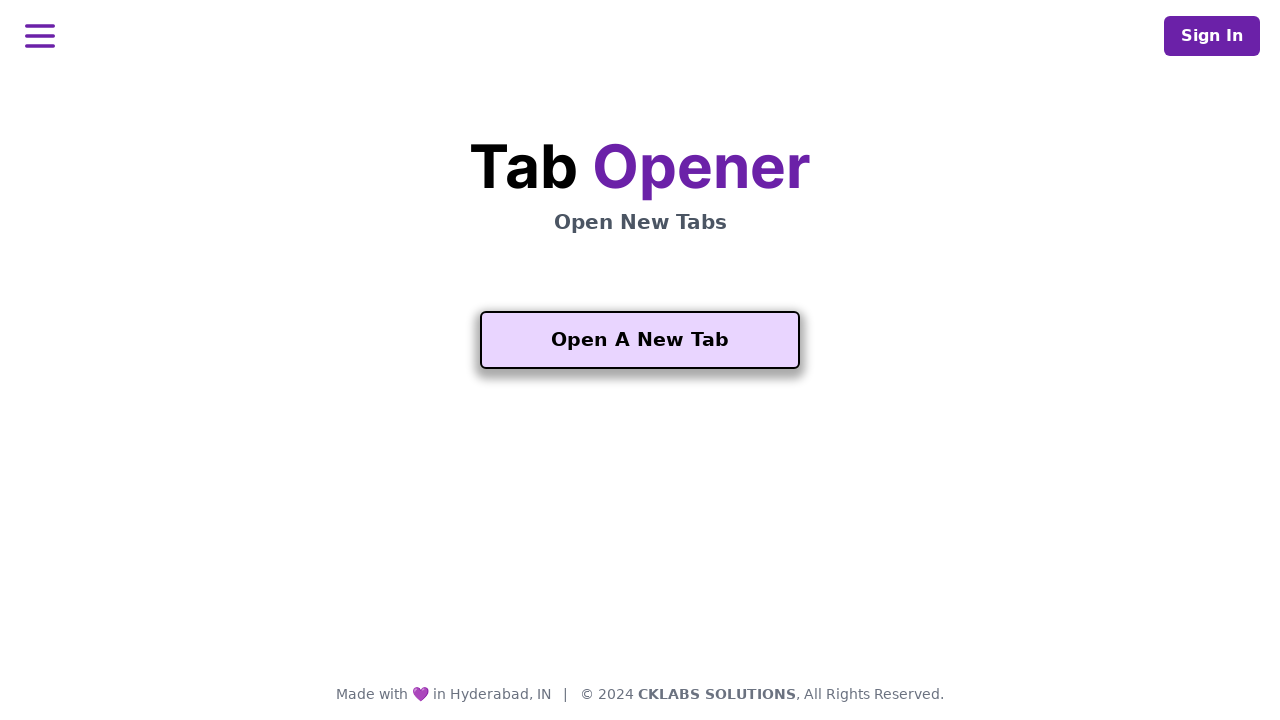

Waited for 'Another One' button to be visible on new tab
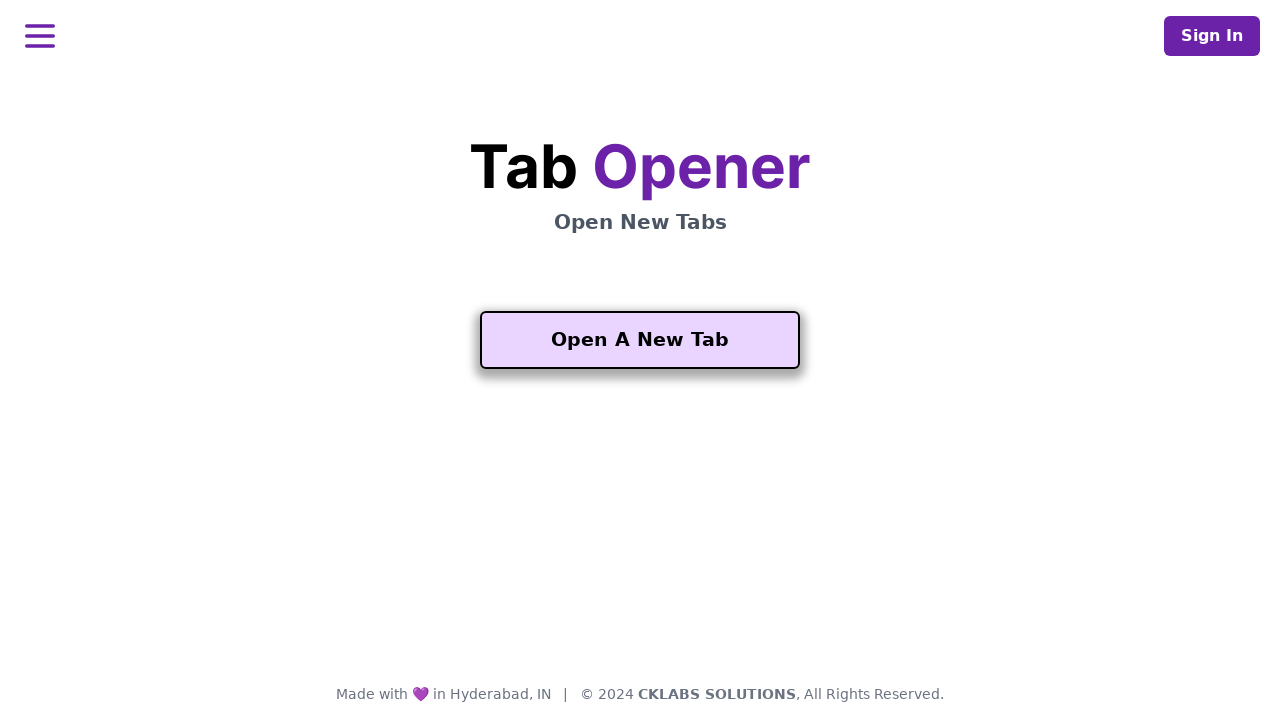

Verified heading (h2.mt-5) is present on new tab
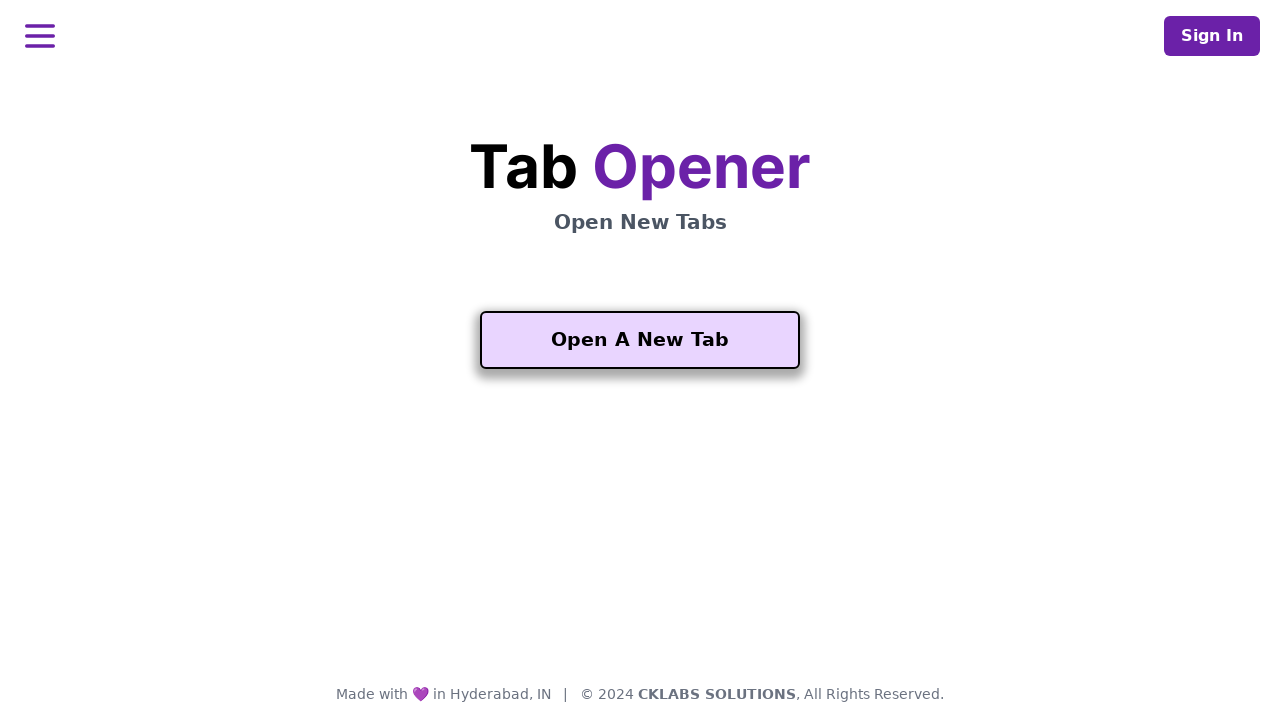

Clicked 'Another One' button to open third tab at (640, 552) on xpath=//button[contains(text(), 'Another One')]
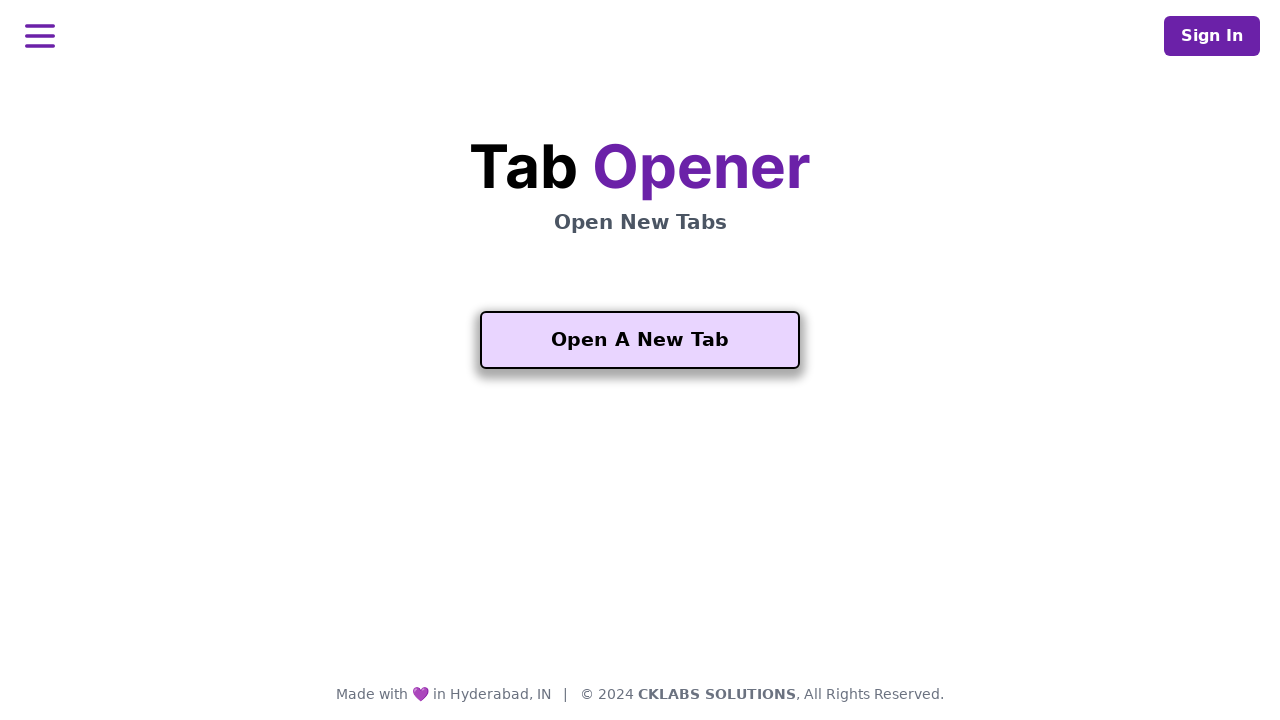

Third tab loaded successfully
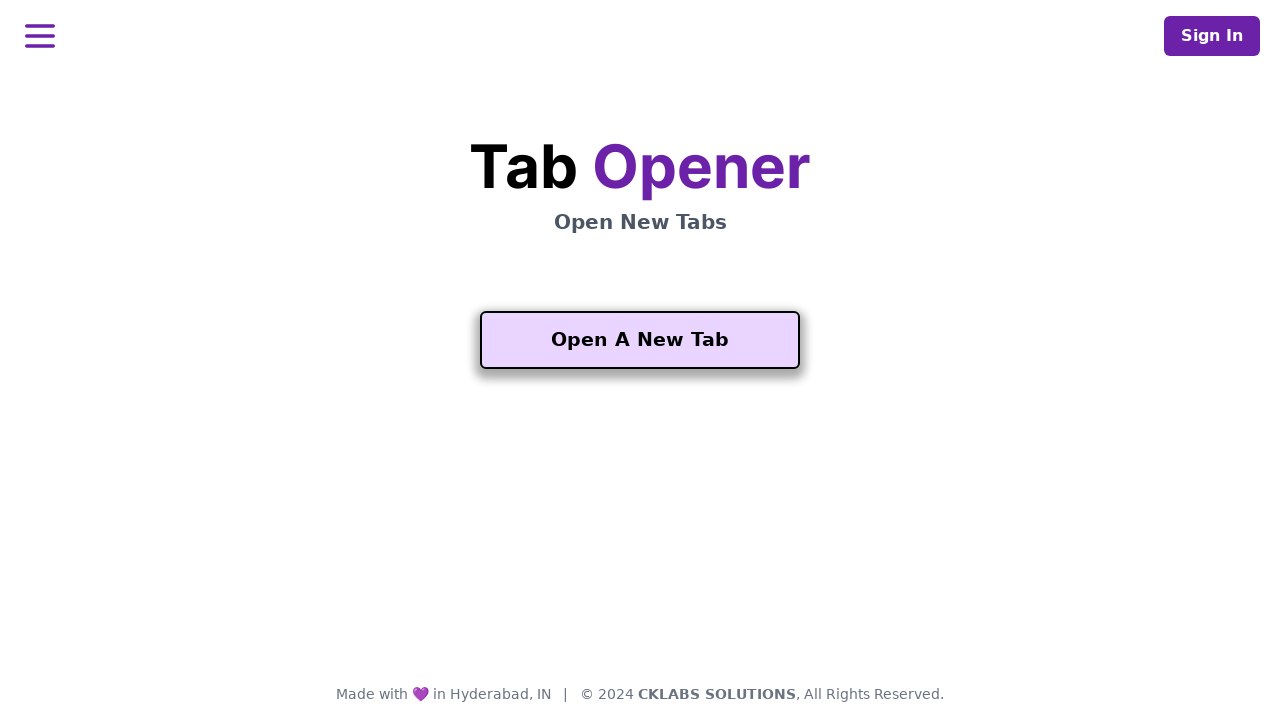

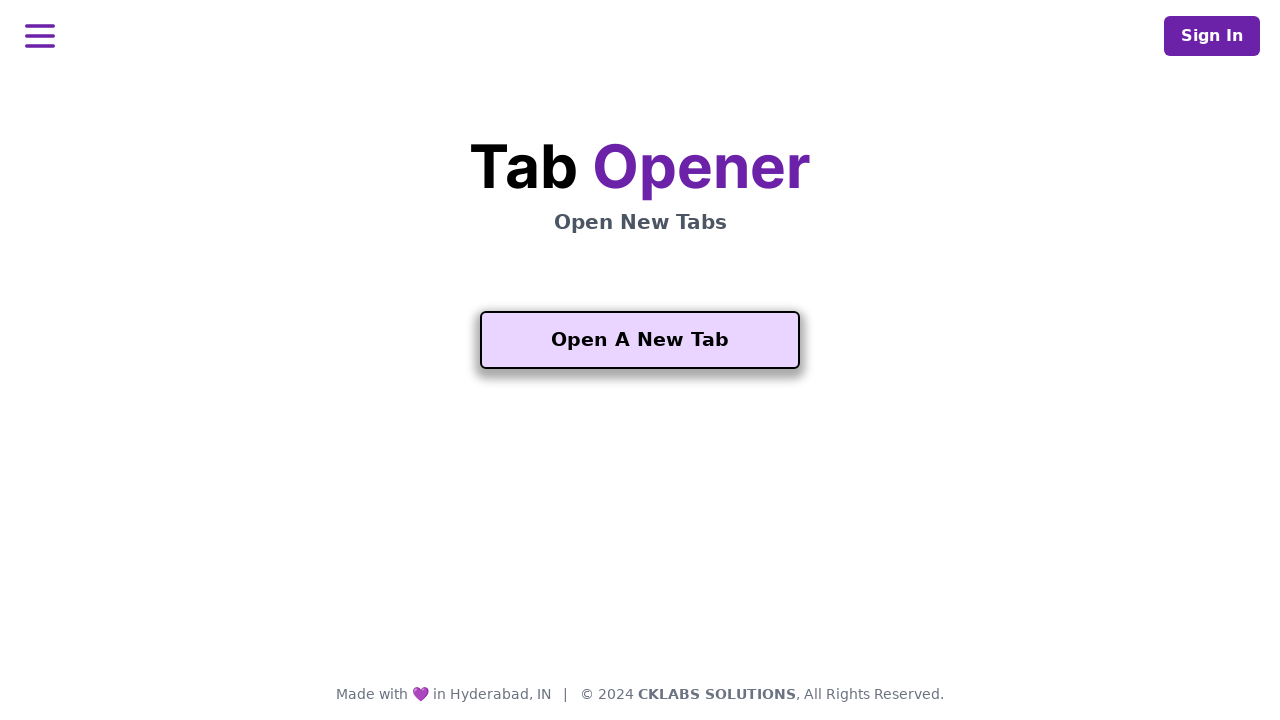